Navigates to LCB1 berth schedule page, selects a vessel from the dropdown menu, triggers a search, and waits for the schedule table to load with results.

Starting URL: https://www.lcb1.com/BerthSchedule

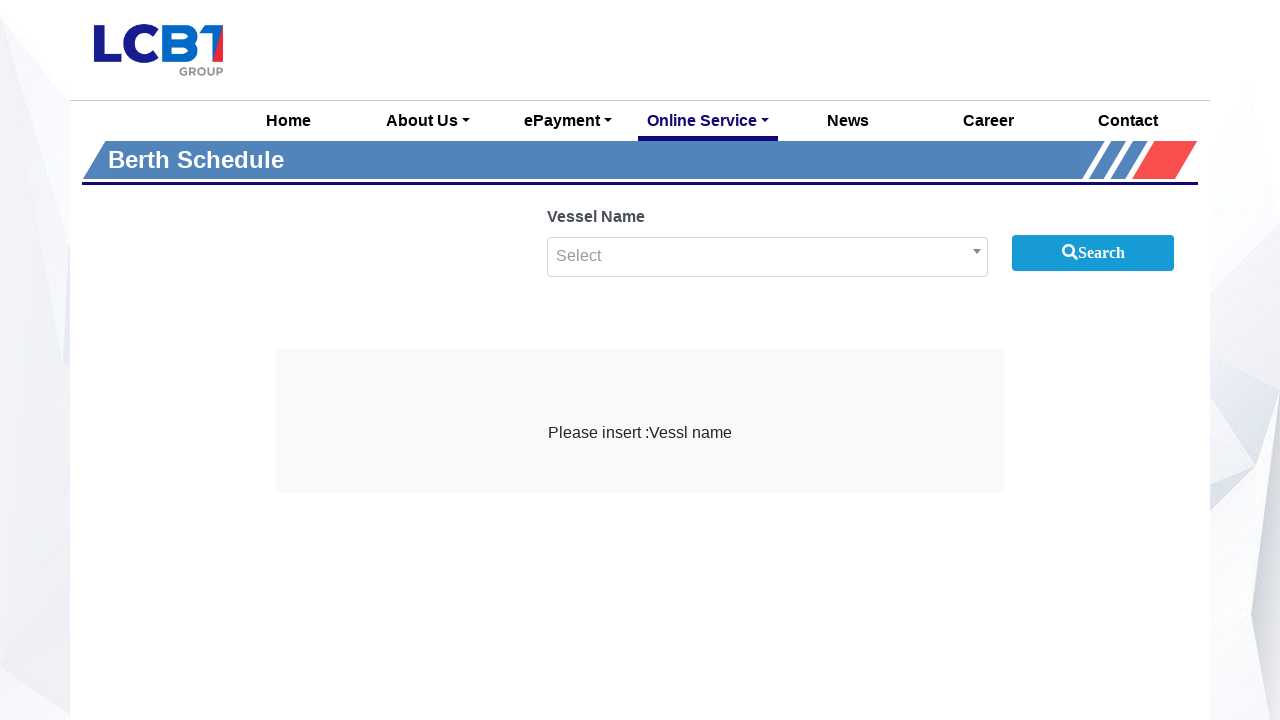

Vessel dropdown appeared
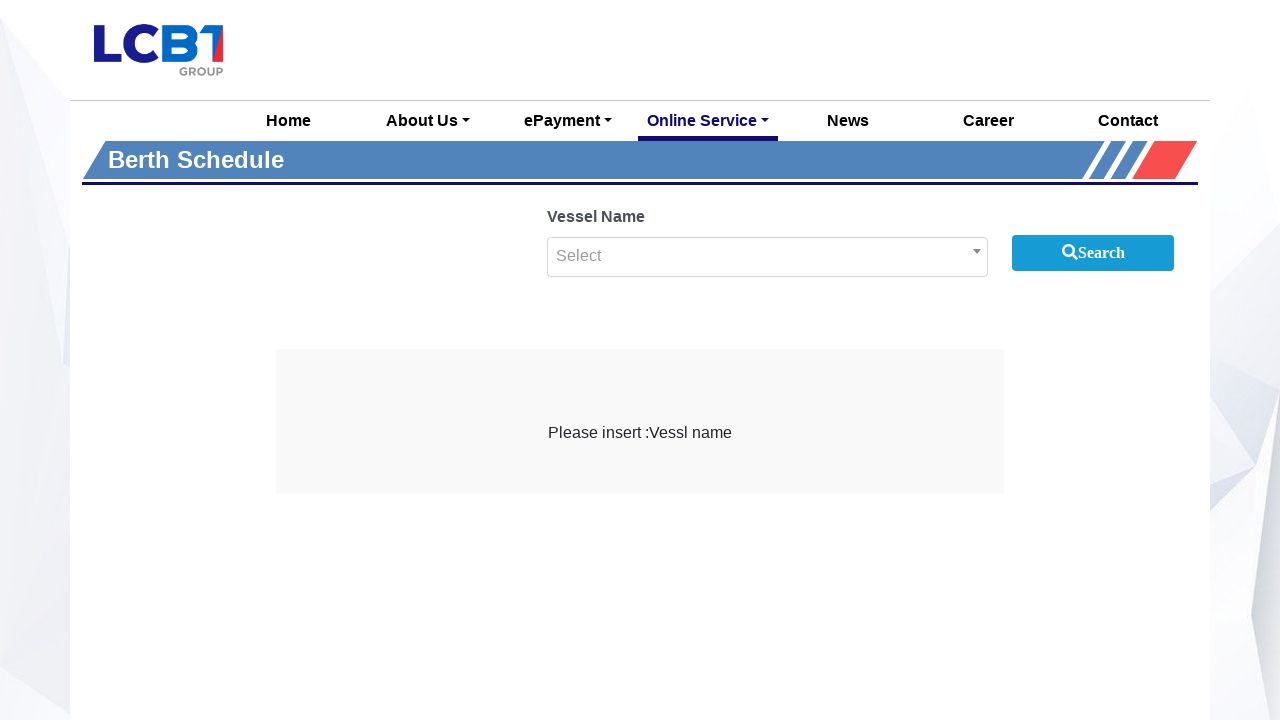

Selected 'MARSA PRIDE' from vessel dropdown on select
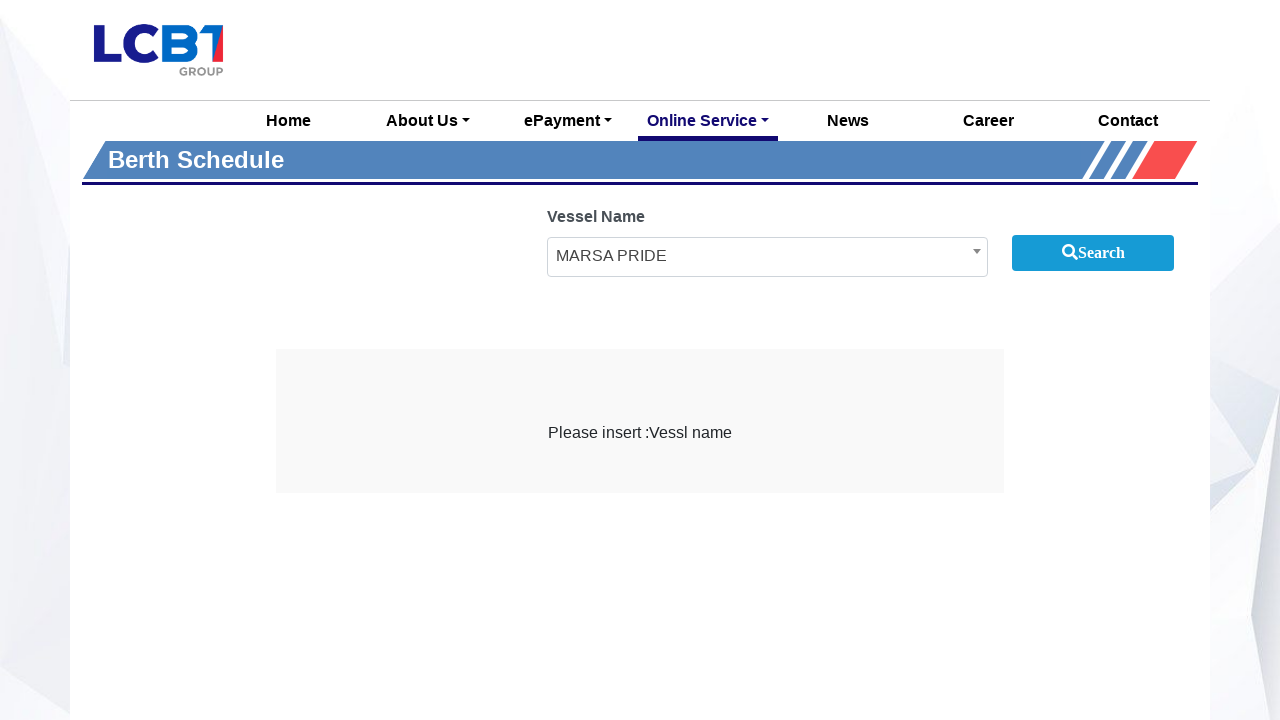

Clicked search button by text content at (1093, 252) on button:has-text('Search'), button:has-text('search'), input[value*='Search']
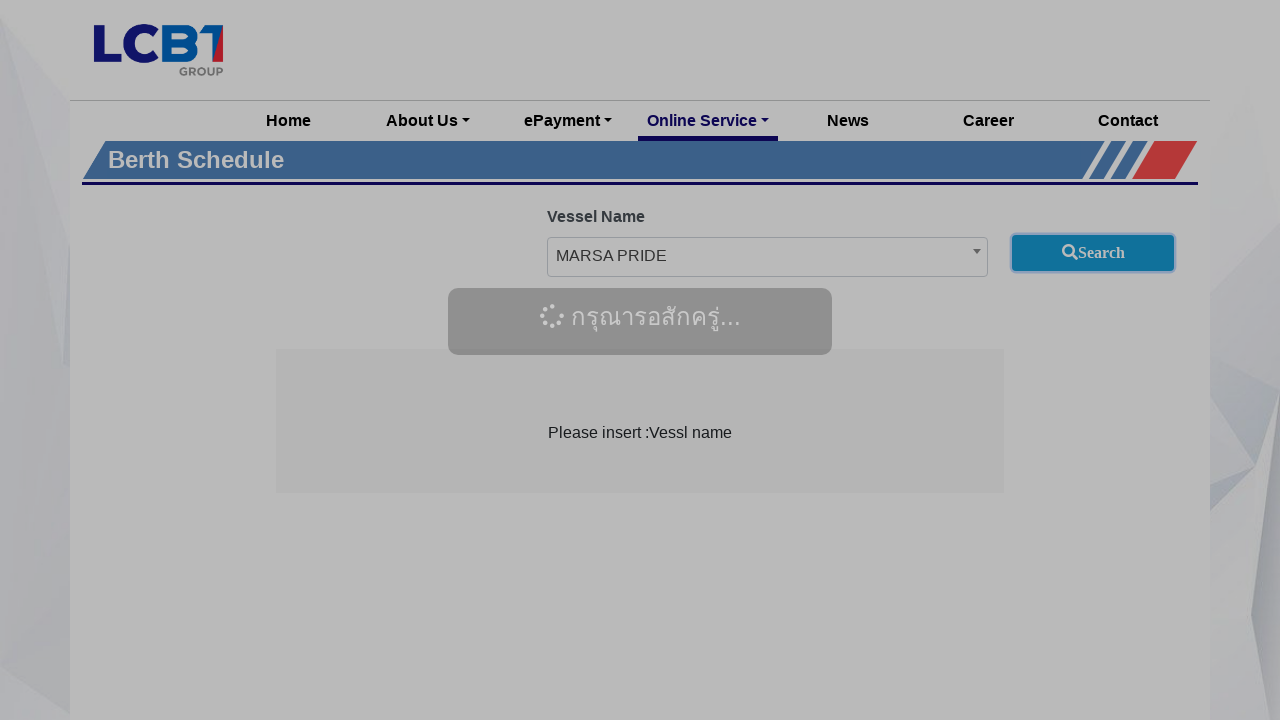

Schedule table loaded with results
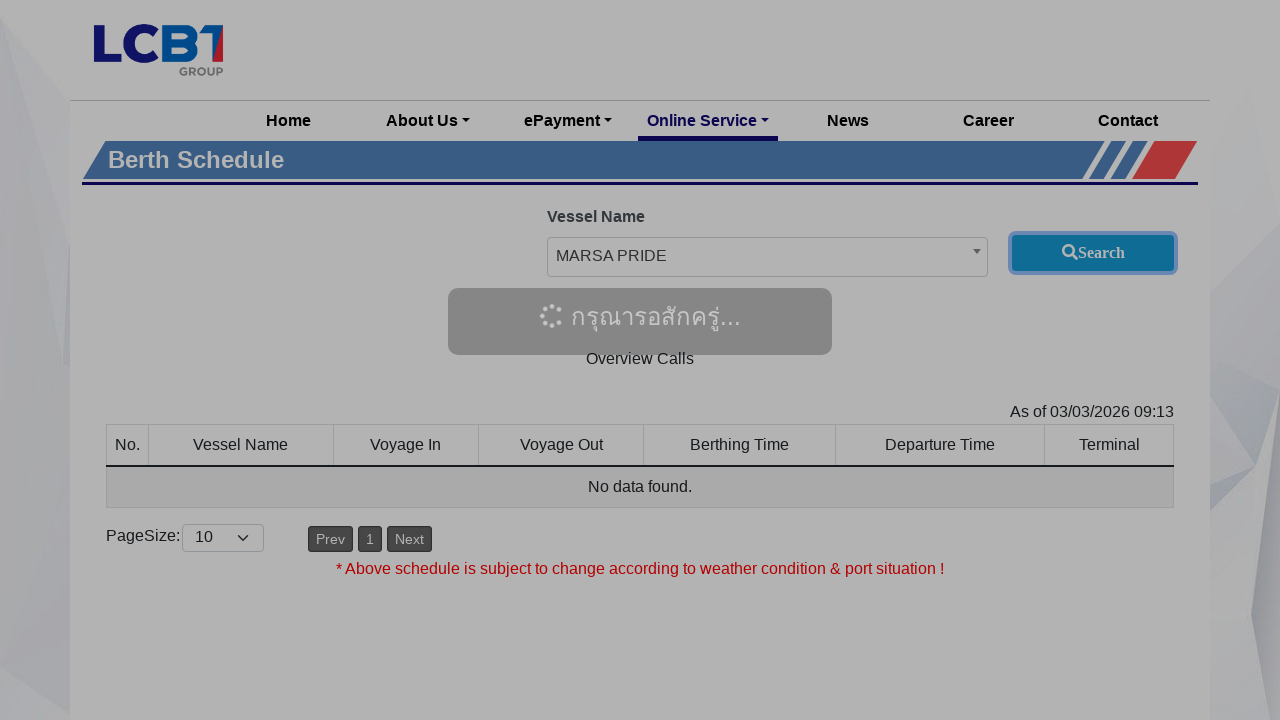

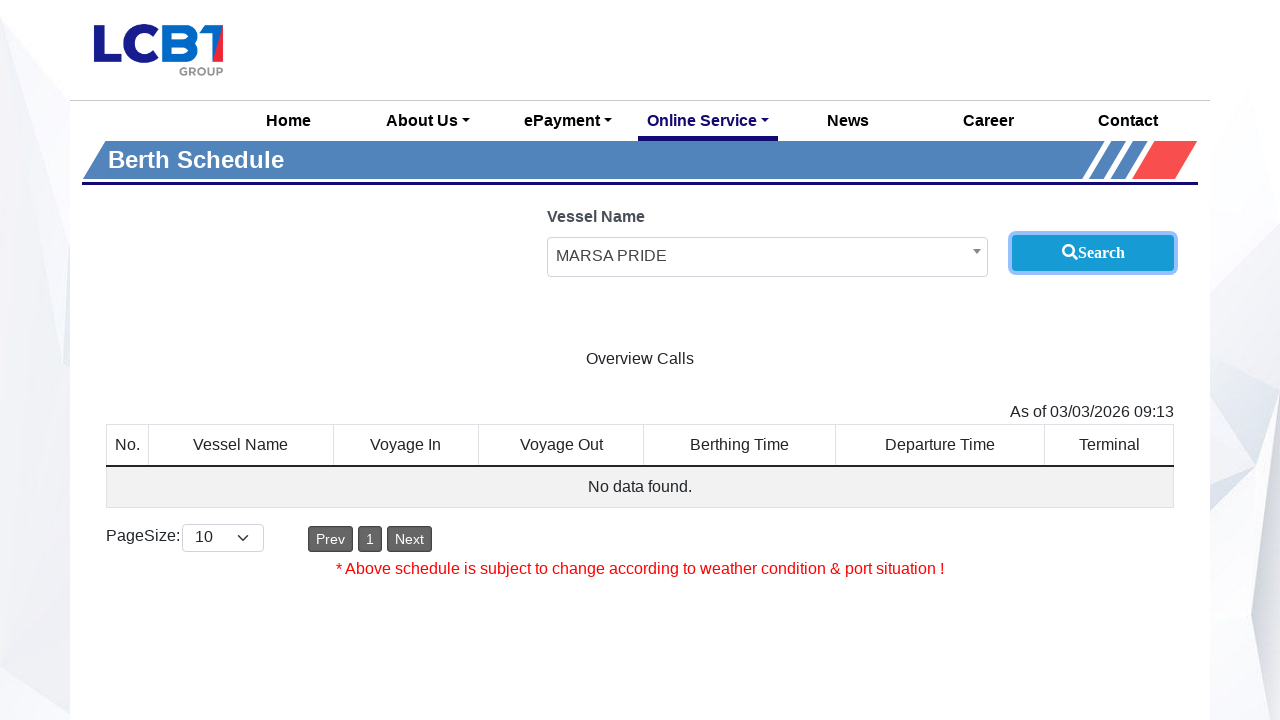